Tests a comment form by entering text into a comments field, submitting the form, and verifying the comment is displayed correctly.

Starting URL: http://saucelabs.github.io/training-test-page

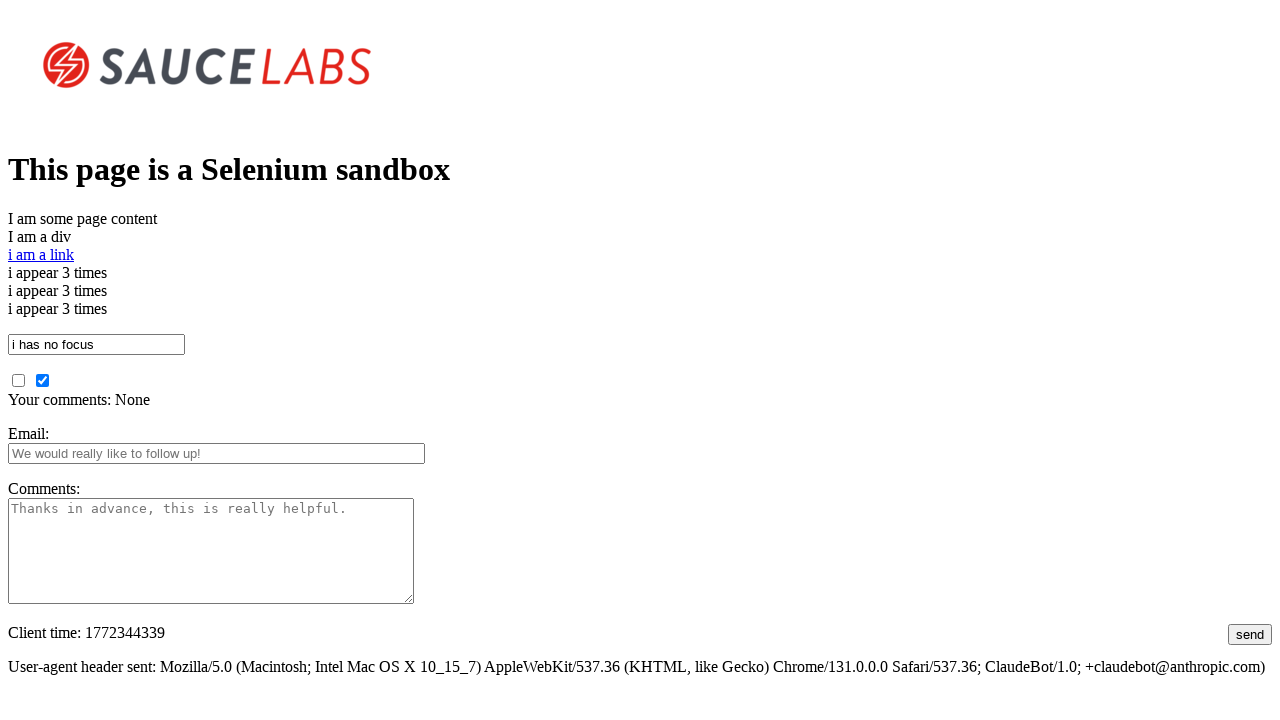

Filled comments field with 'whale hello there' on #comments
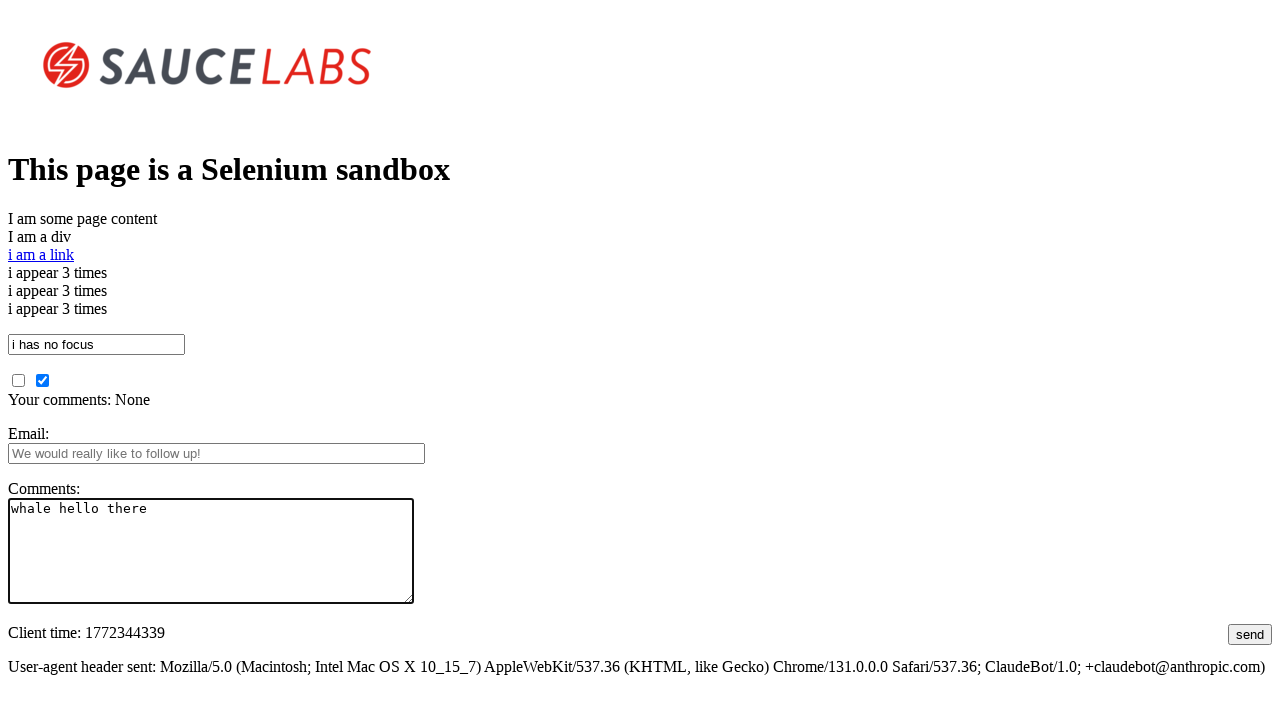

Clicked submit button to post comment at (1250, 634) on #submit
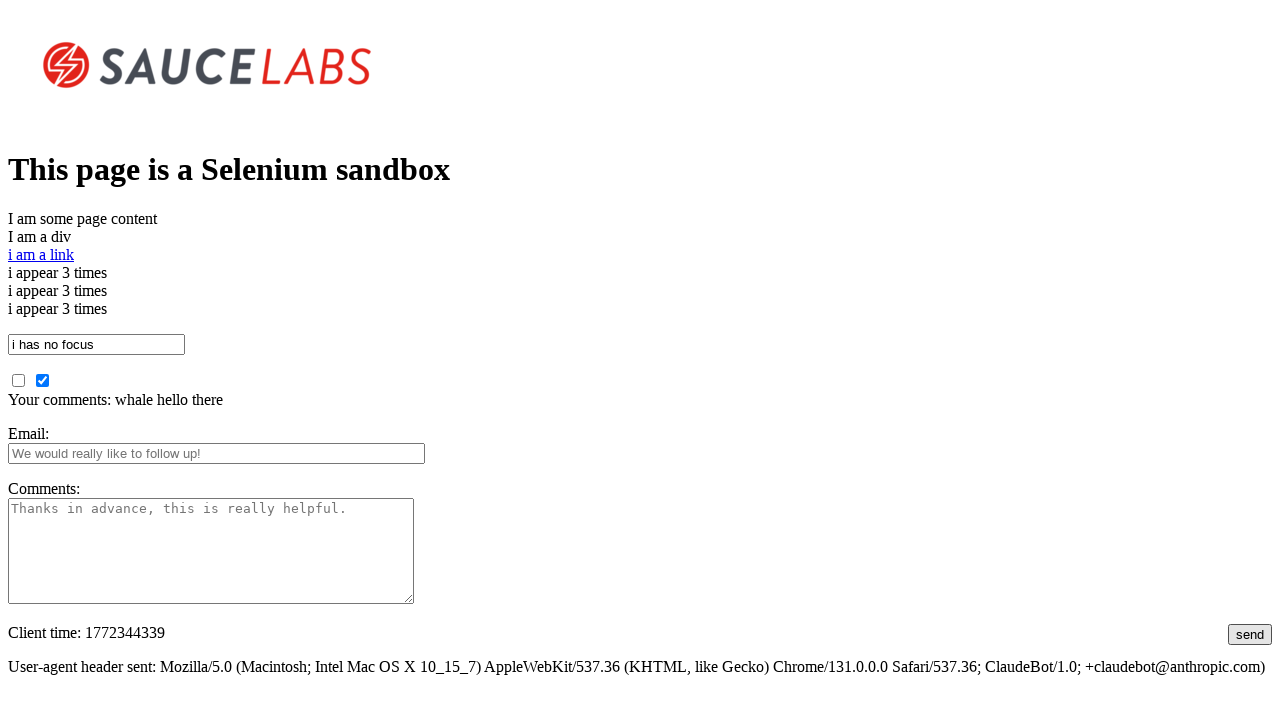

Waited for comment confirmation section to appear
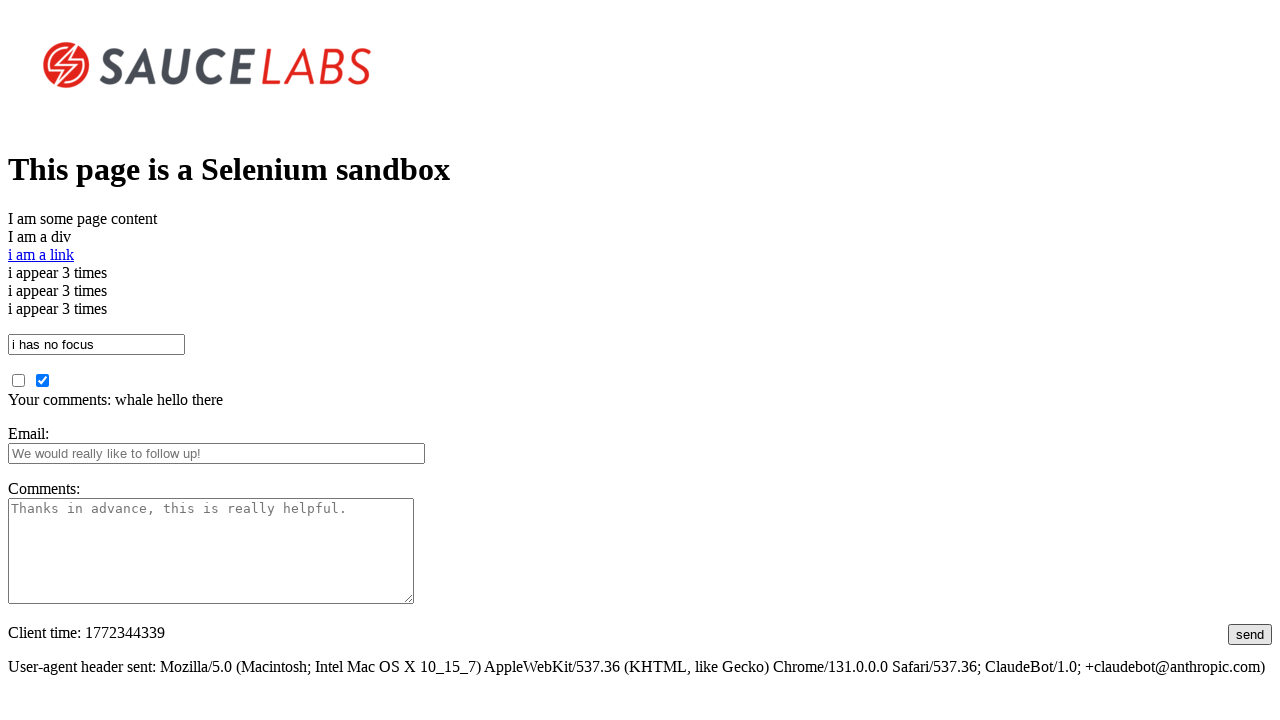

Located comment confirmation element
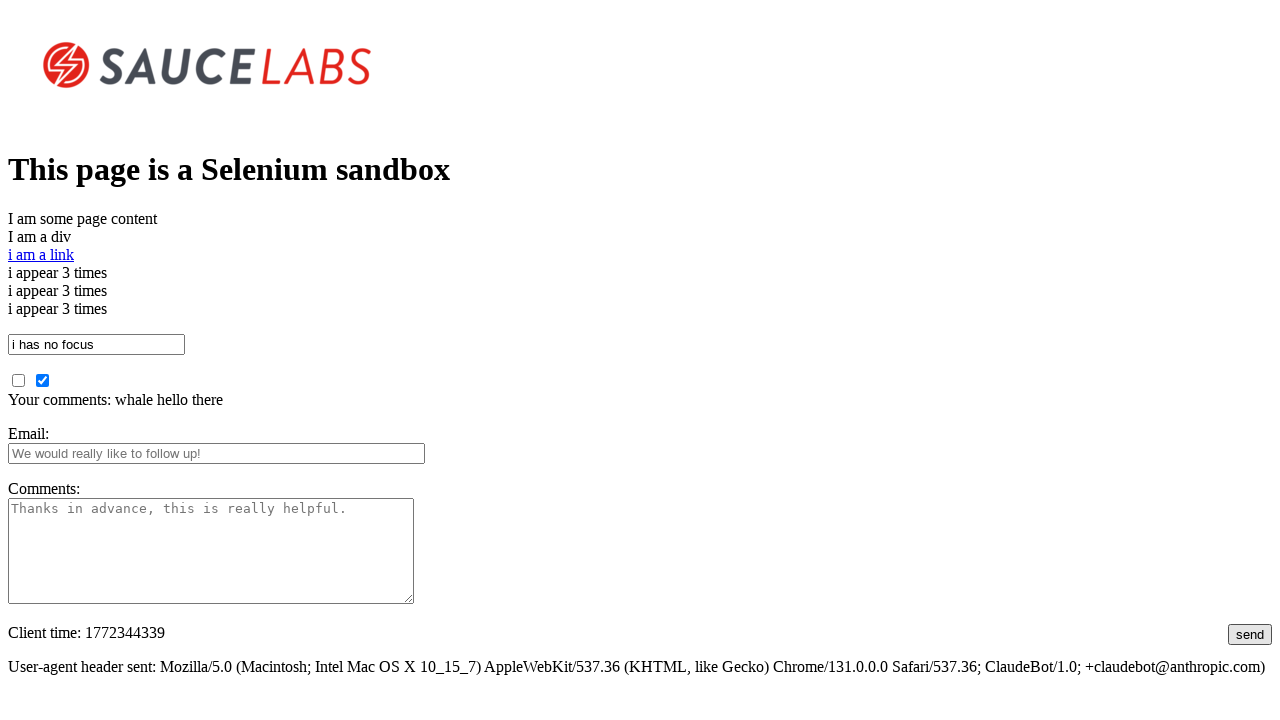

Verified comment text matches expected value: 'Your comments: whale hello there'
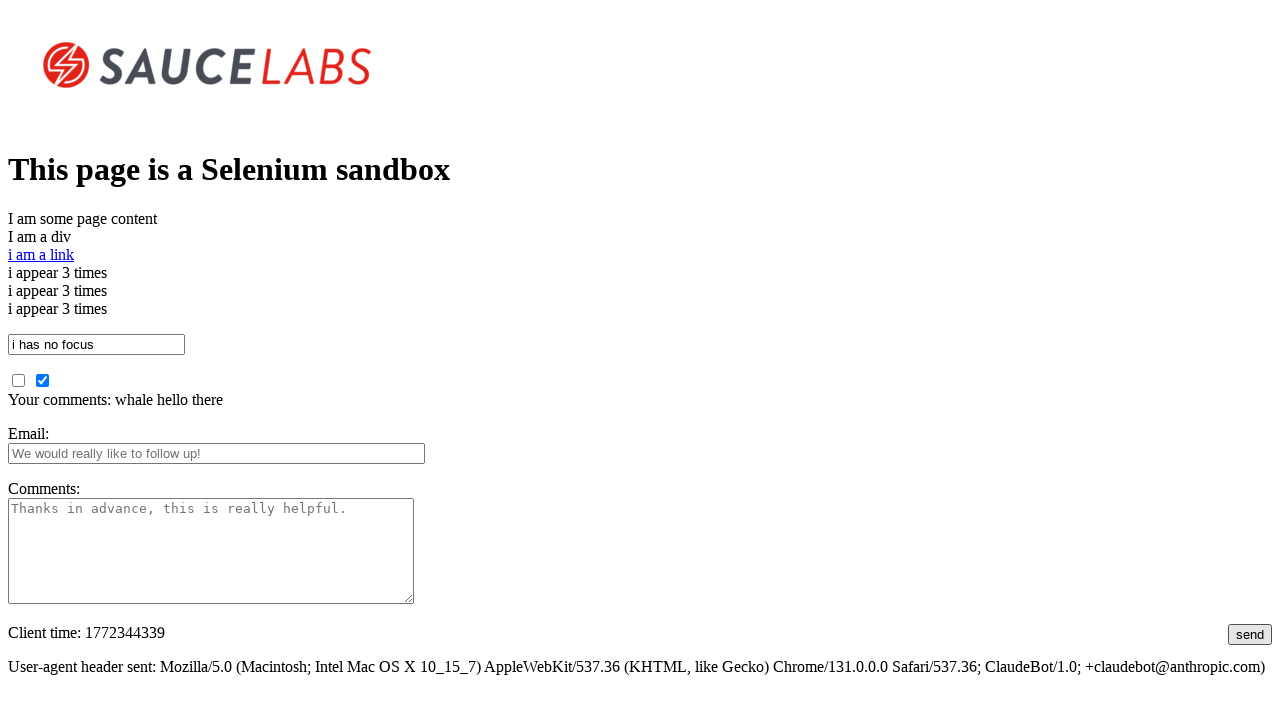

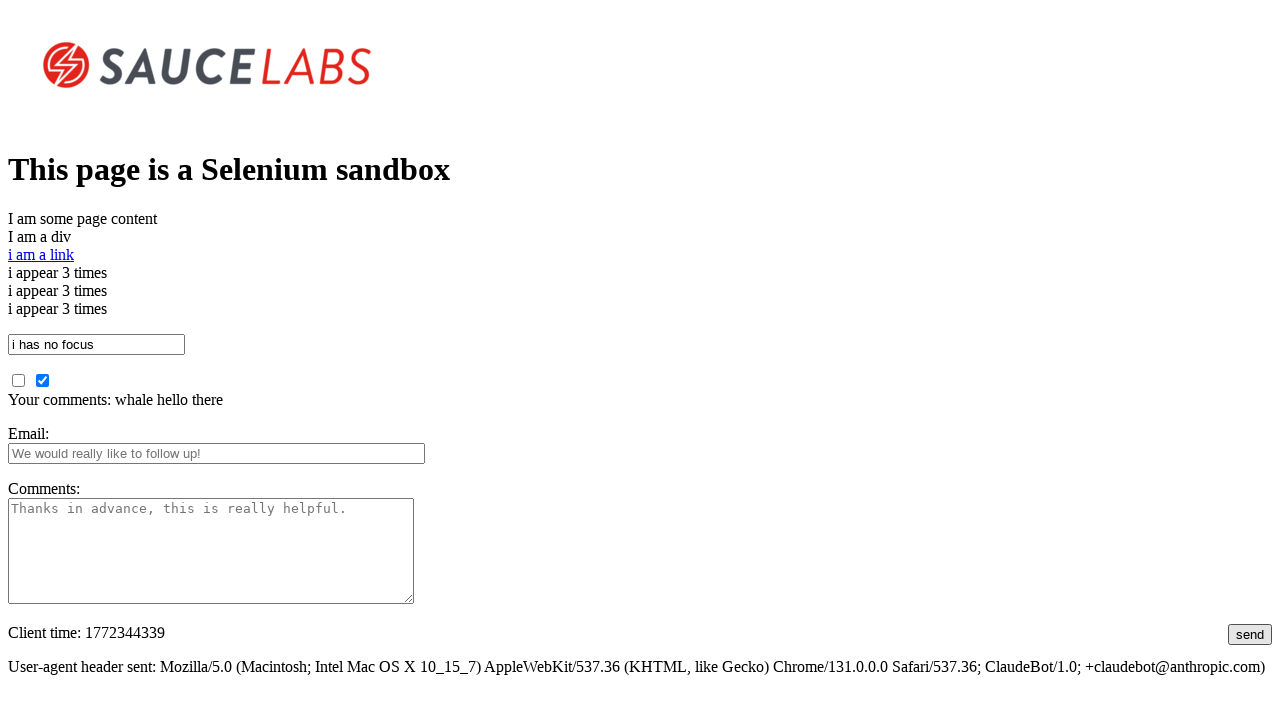